Tests handling JavaScript confirm dialog by accepting it and verifying the confirmation message

Starting URL: https://demoqa.com/alerts

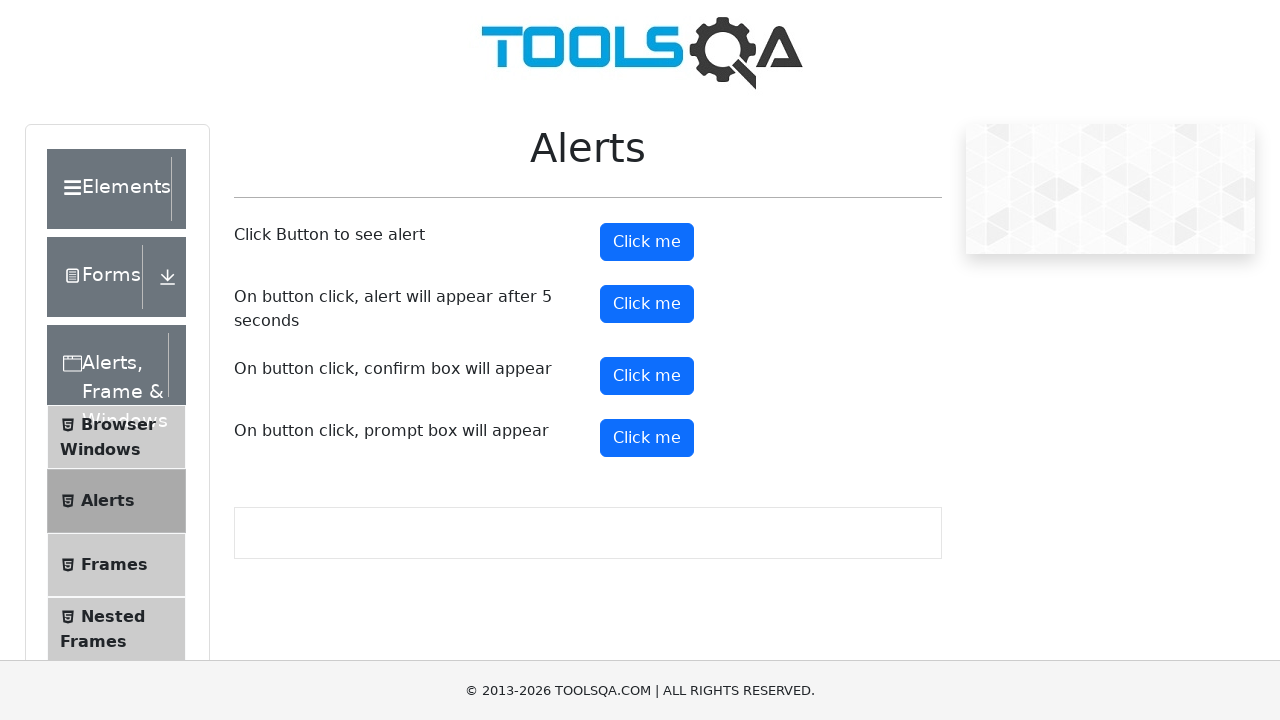

Set up dialog handler to accept JavaScript confirm dialog
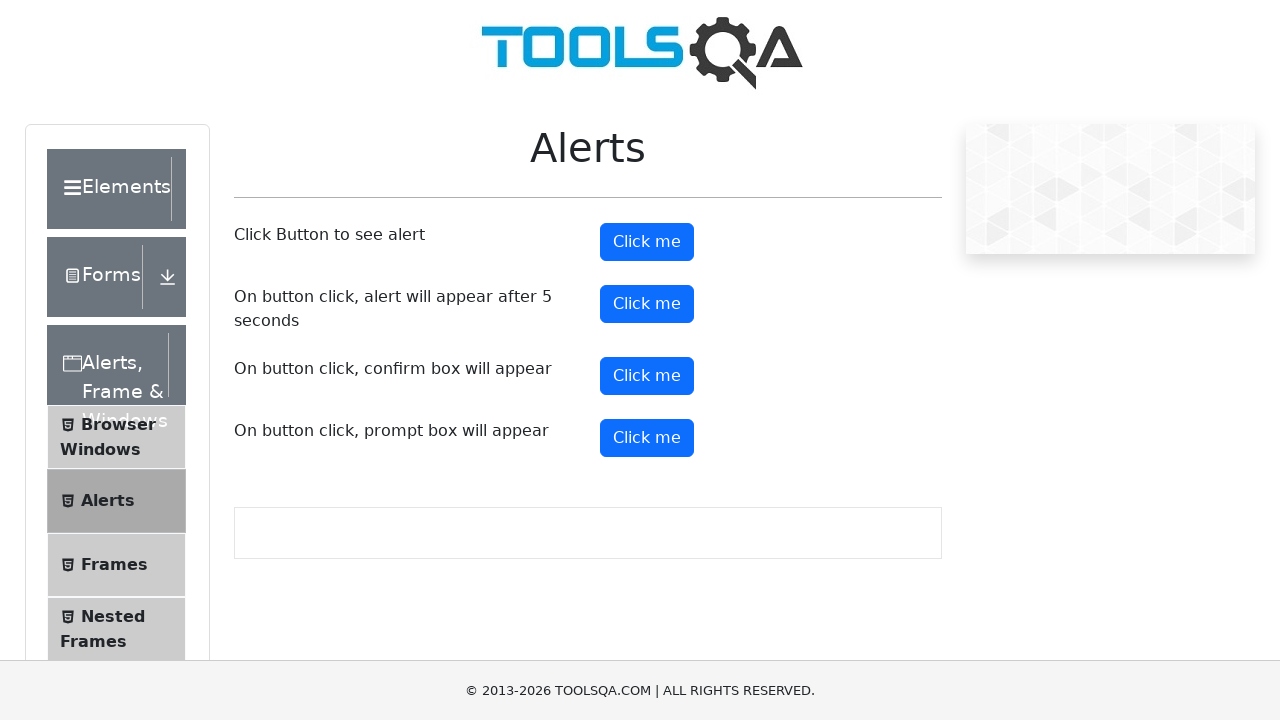

Clicked the confirm button to trigger JavaScript alert popup at (647, 376) on xpath=//button[@id='confirmButton']
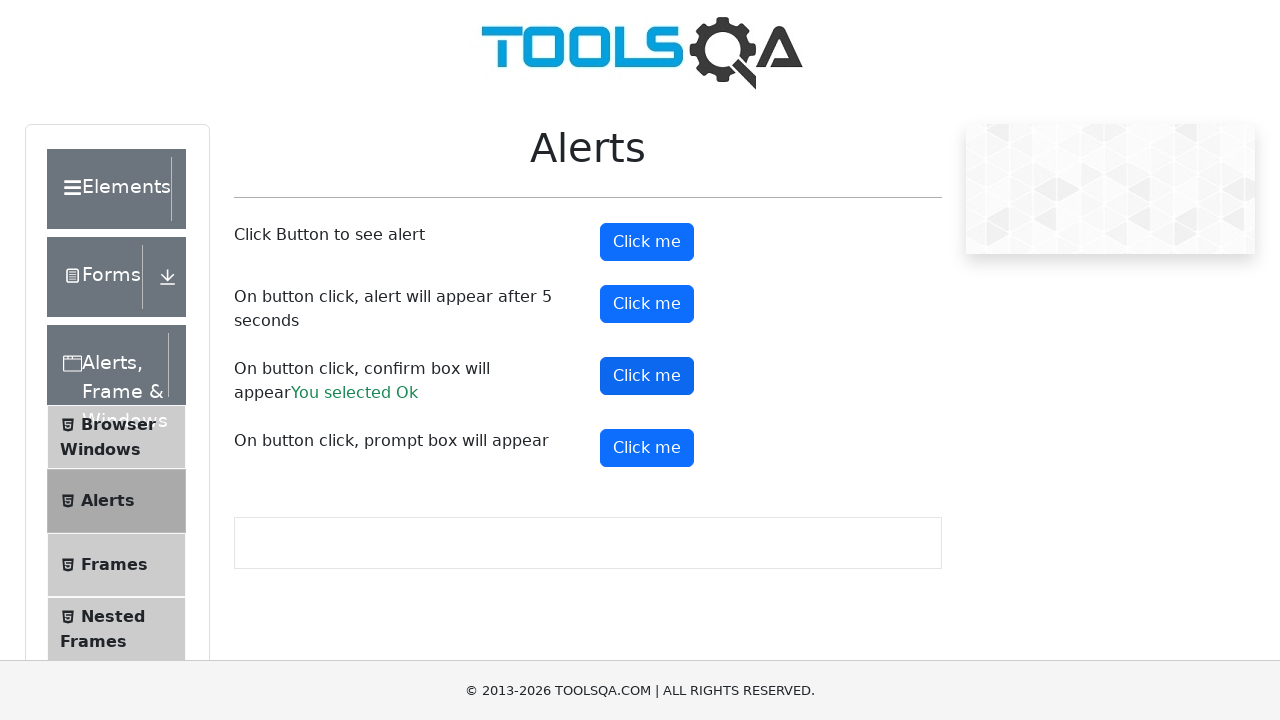

Waited for confirmation result message to appear
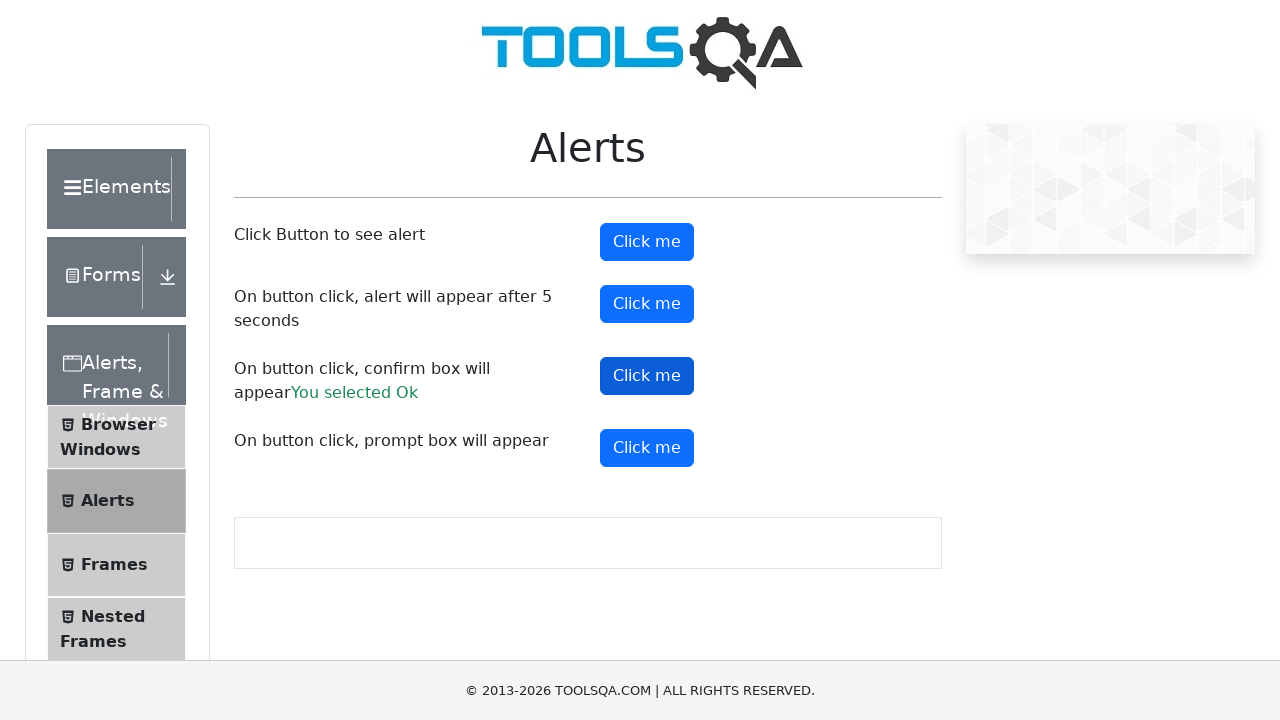

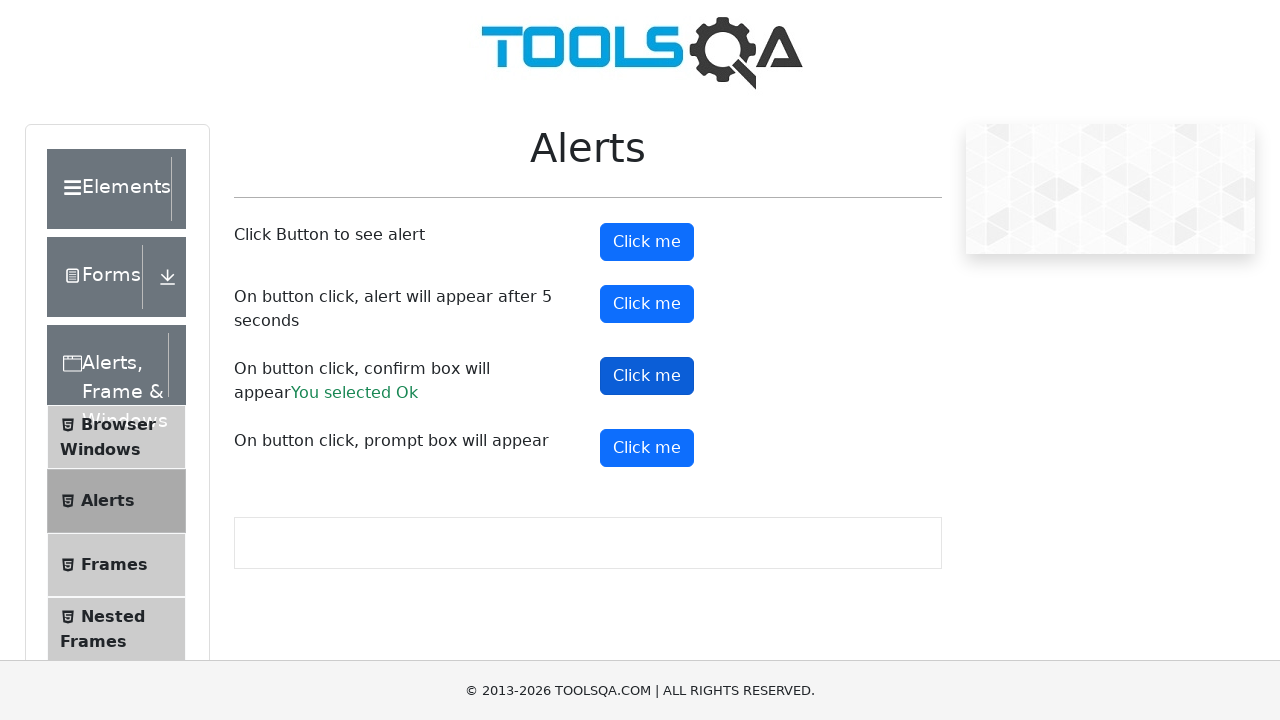